Tests autocomplete/autosuggest functionality by typing "in" in a field and selecting "India" from the dropdown suggestions

Starting URL: https://rahulshettyacademy.com/dropdownsPractise/

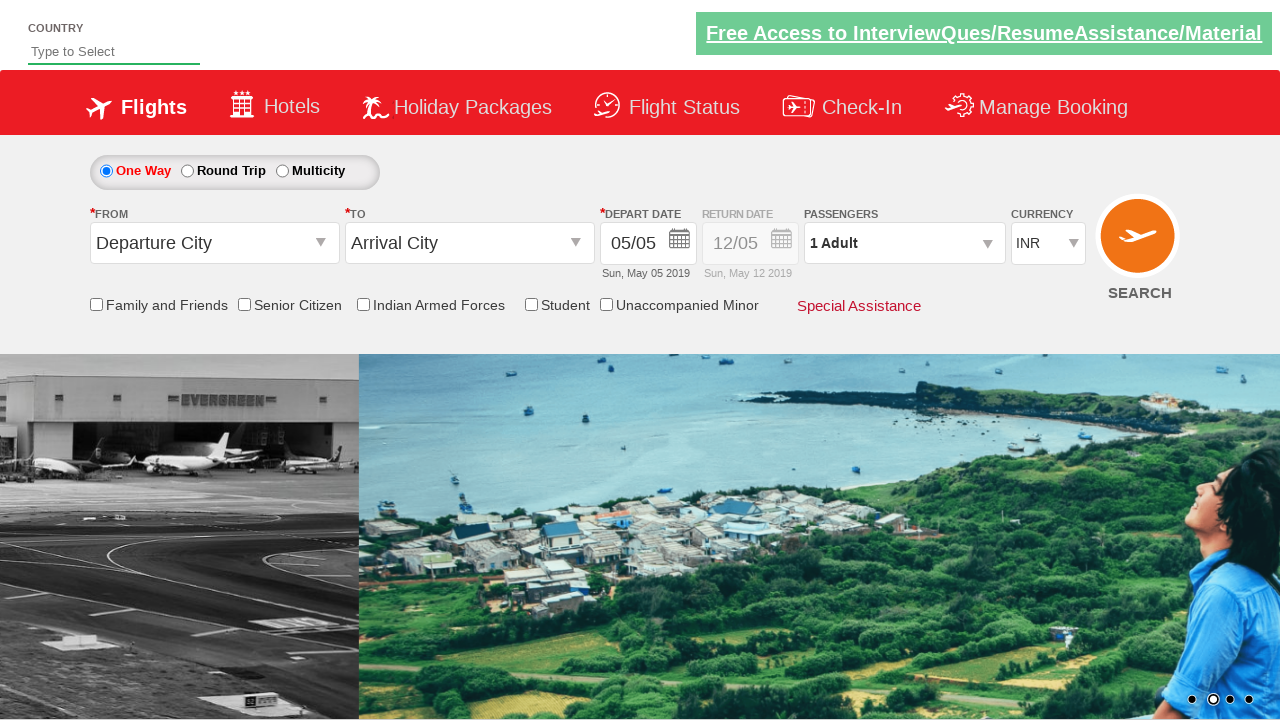

Typed 'in' in the autosuggest field on #autosuggest
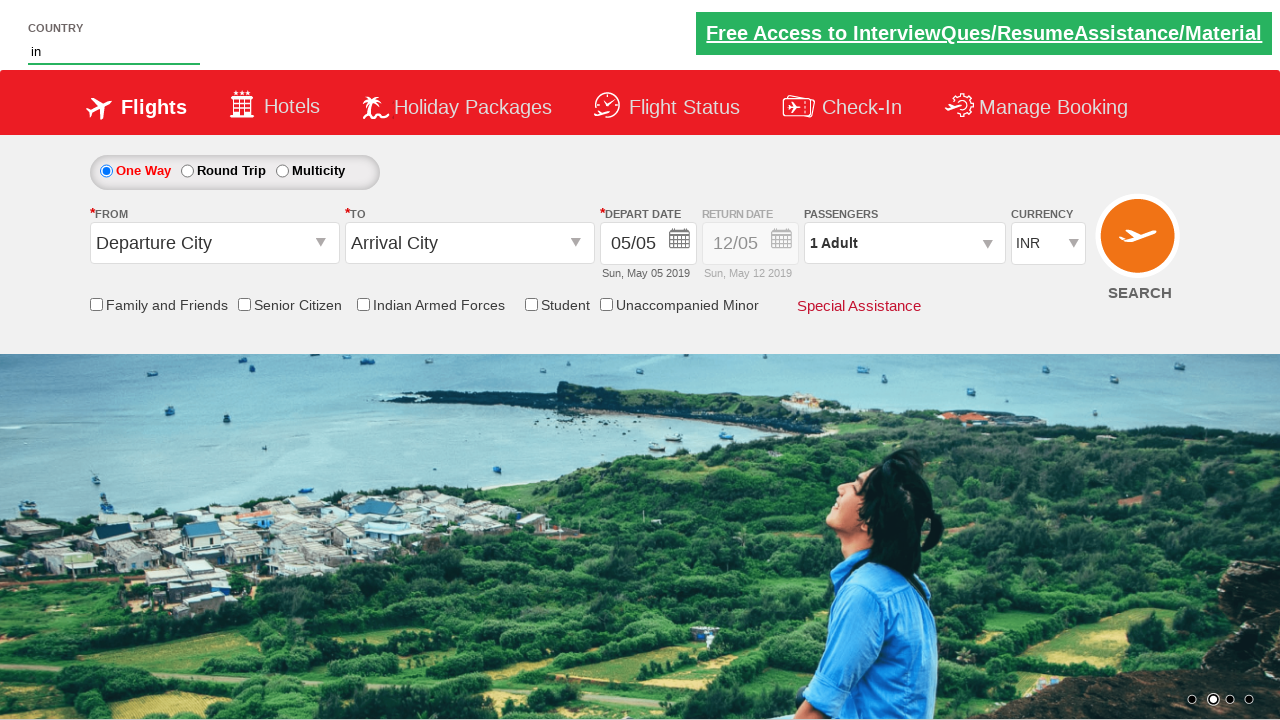

Dropdown suggestions appeared
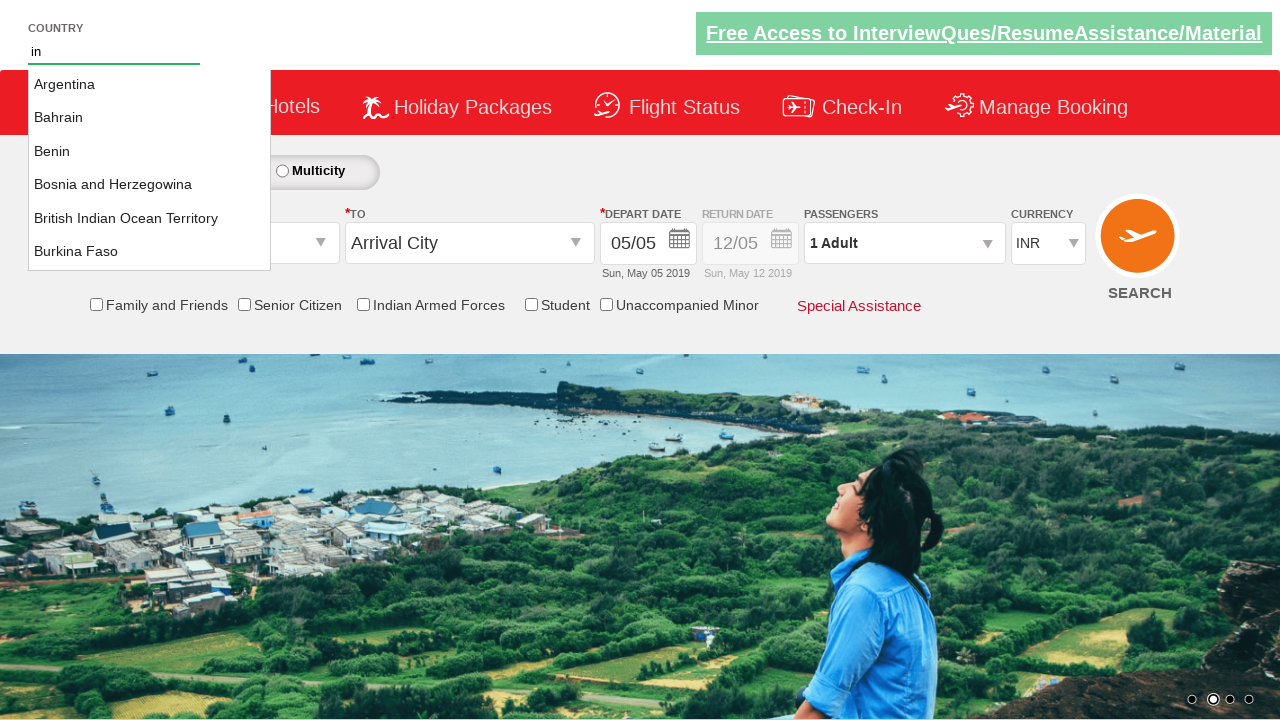

Selected 'India' from the dropdown suggestions at (150, 168) on li.ui-menu-item >> nth=15
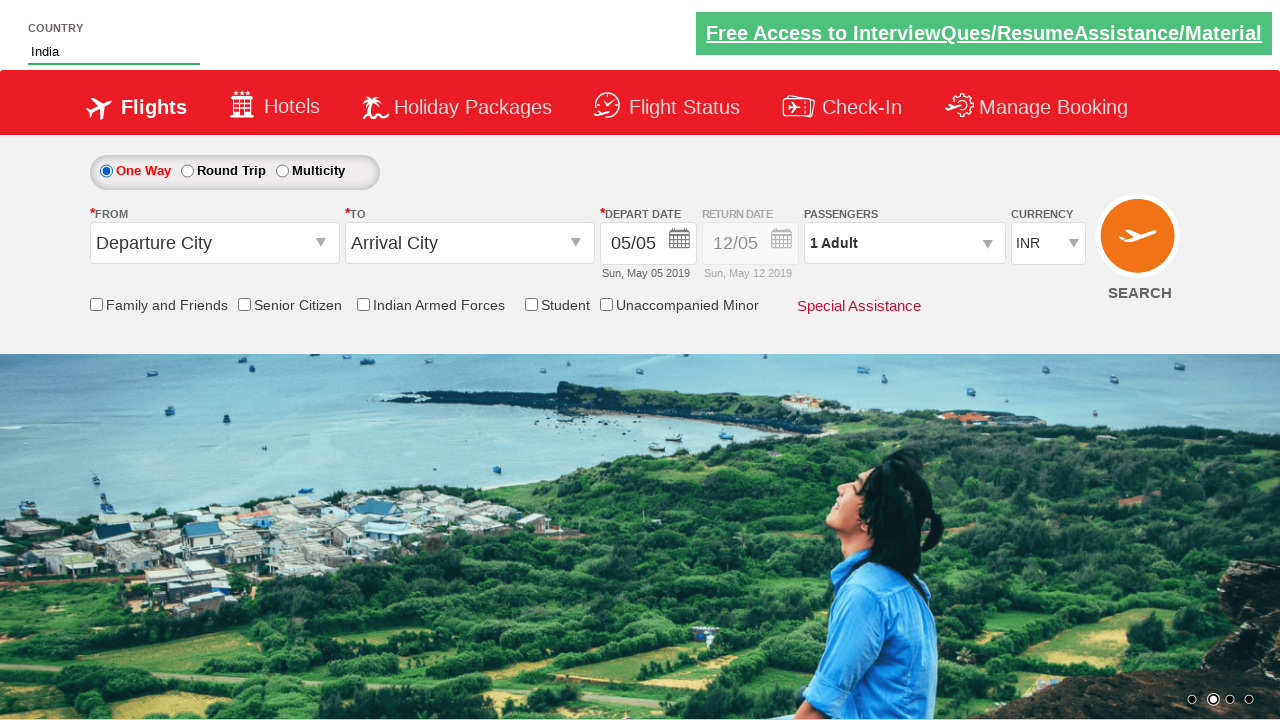

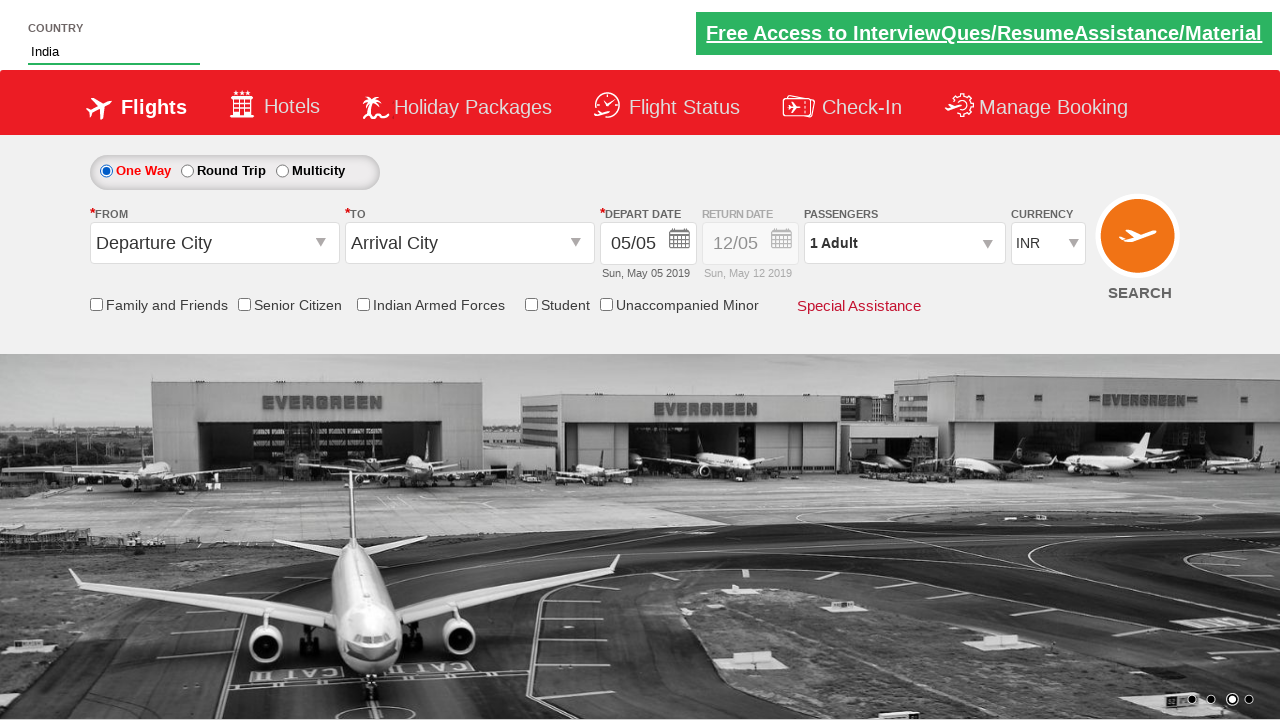